Tests partial name search functionality

Starting URL: https://demoqa.com/webtables

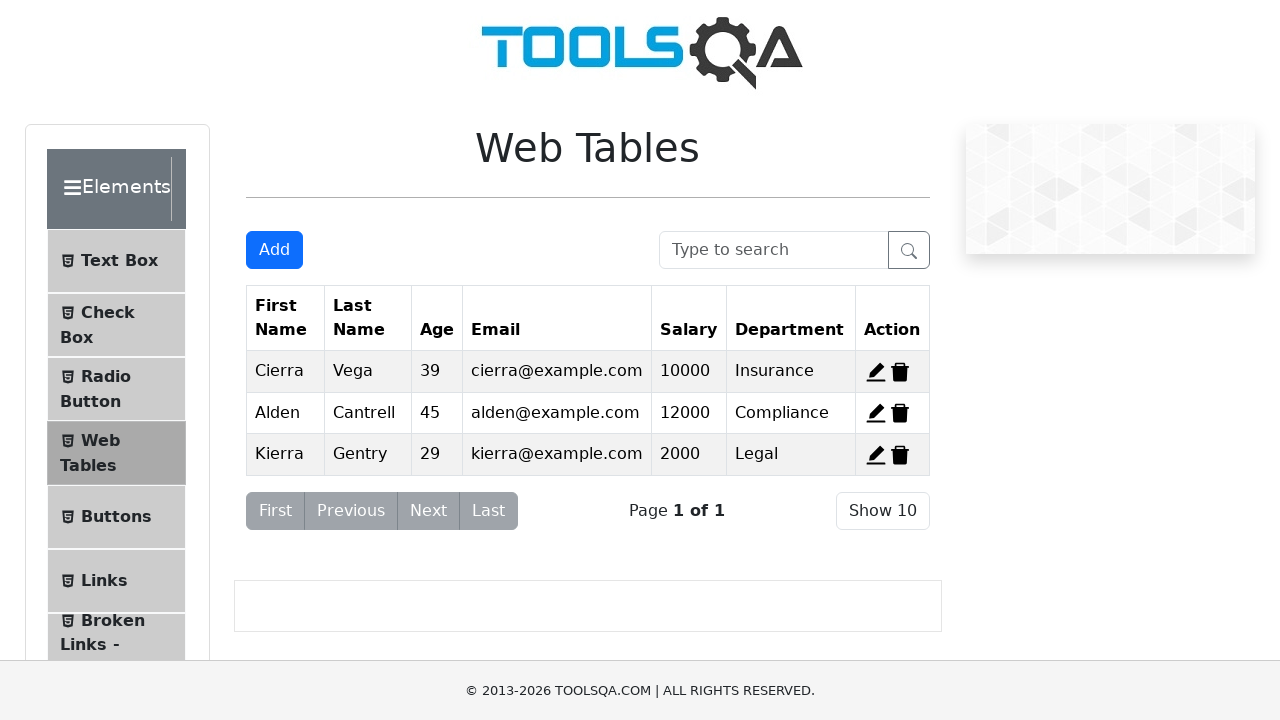

Filled search box with partial name 'err' on #searchBox
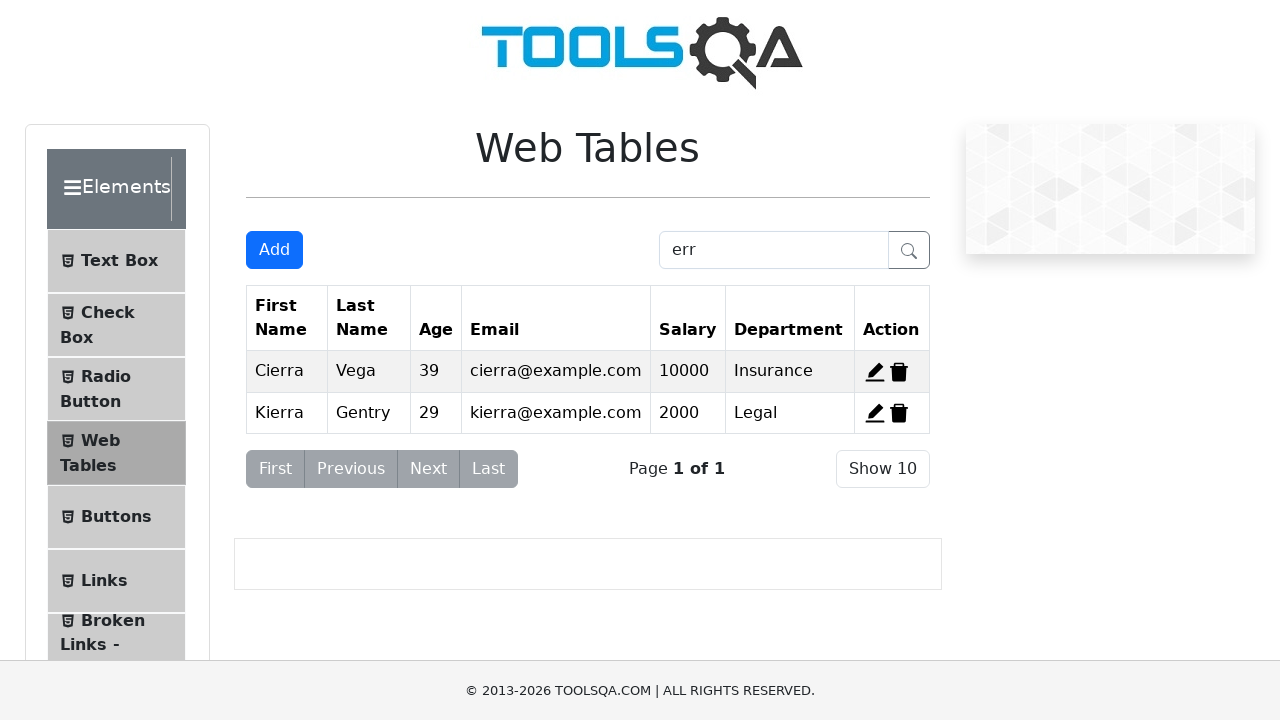

Waited for table to update after partial name search
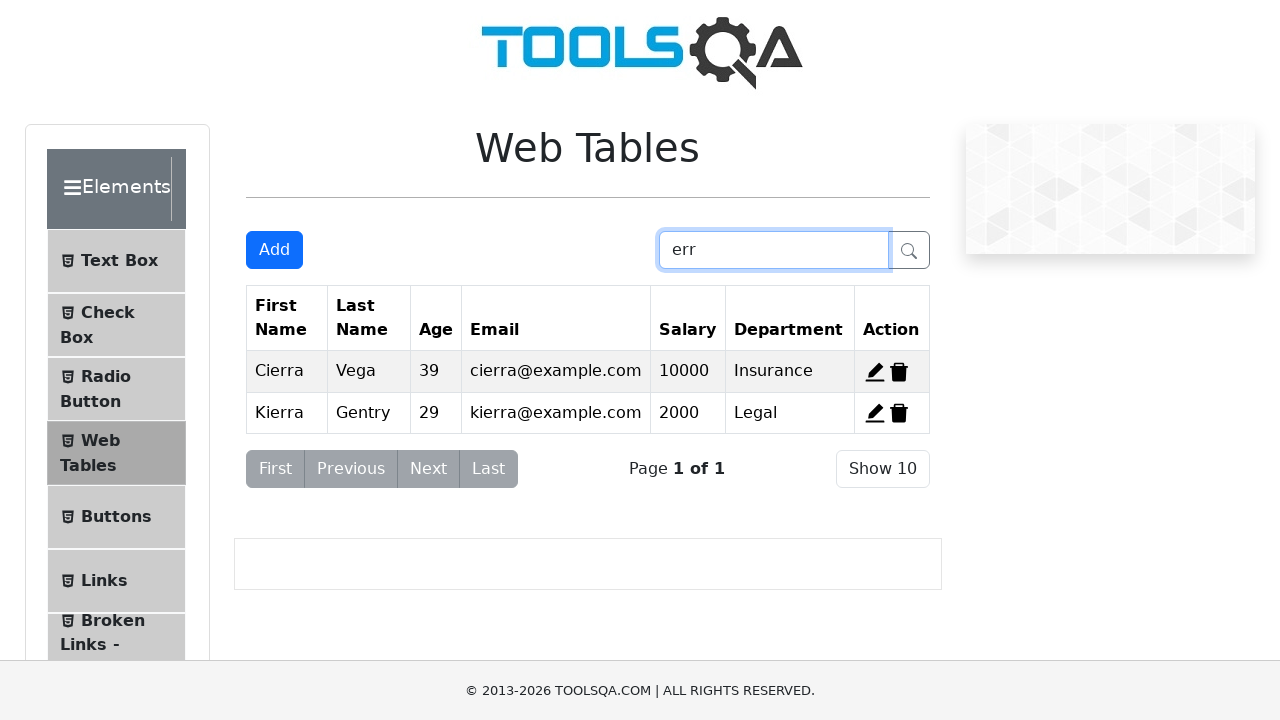

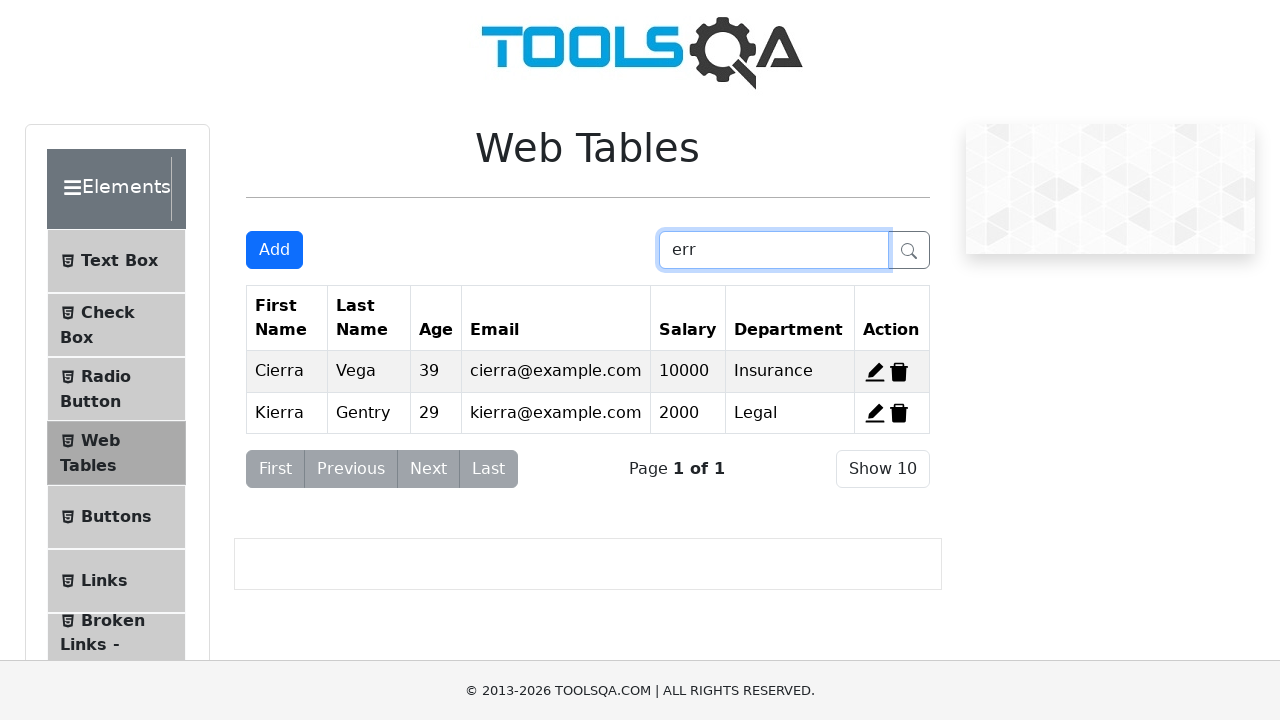